Tests keyboard actions on a text box form by filling user details, then using keyboard shortcuts (Ctrl+A, Ctrl+C, Tab, Ctrl+V) to copy the current address to the permanent address field and verify they match.

Starting URL: https://demoqa.com/text-box

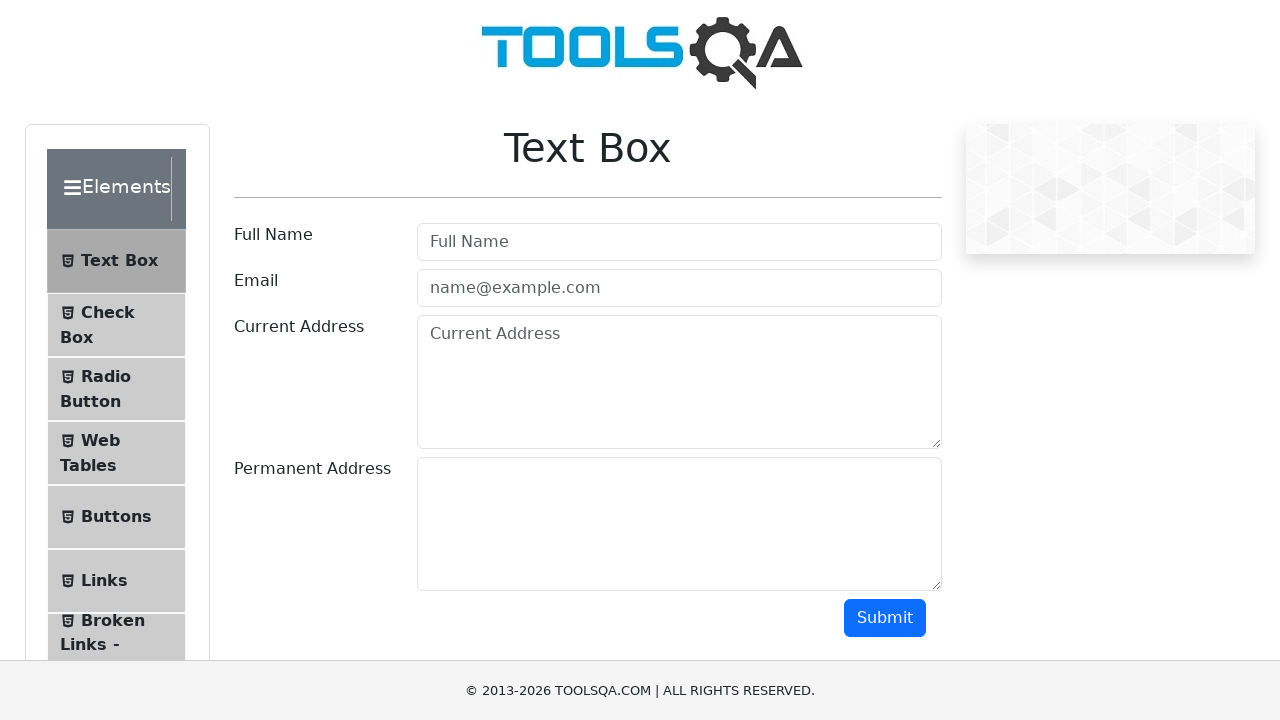

Filled full name field with 'Mr.Peter Haynes' on #userName
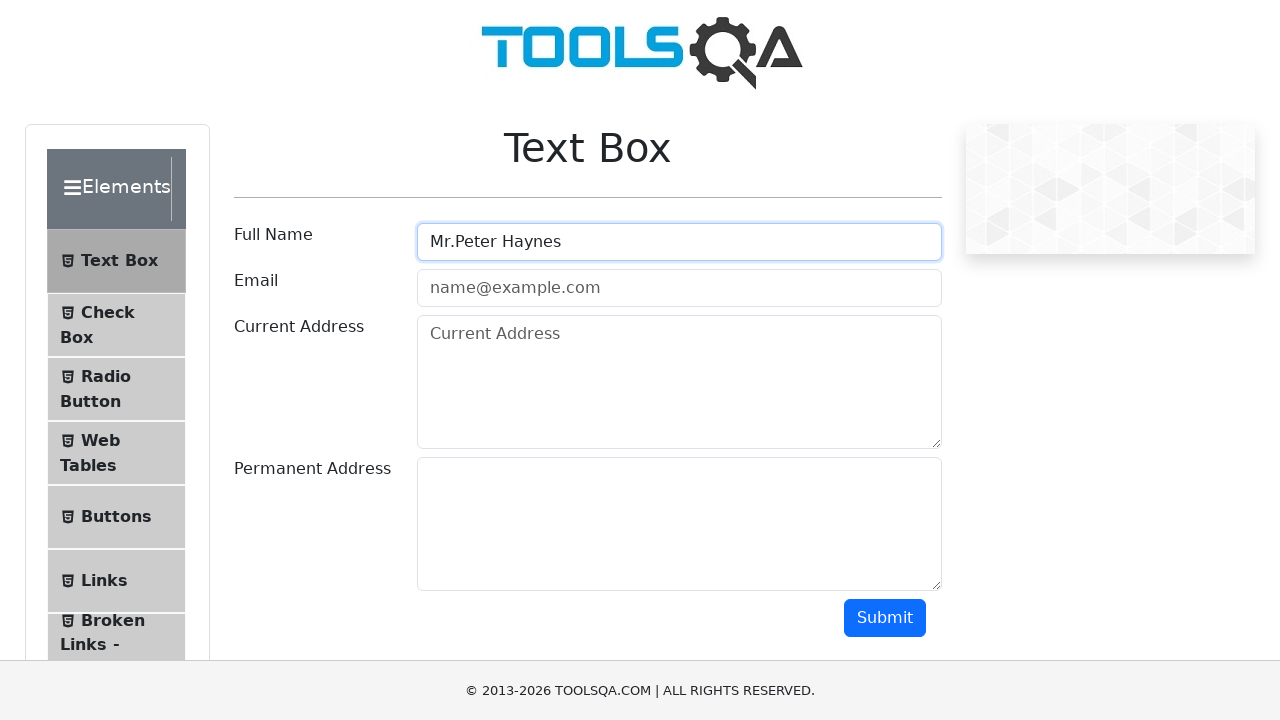

Filled email field with 'PeterHaynes@toolsqa.com' on #userEmail
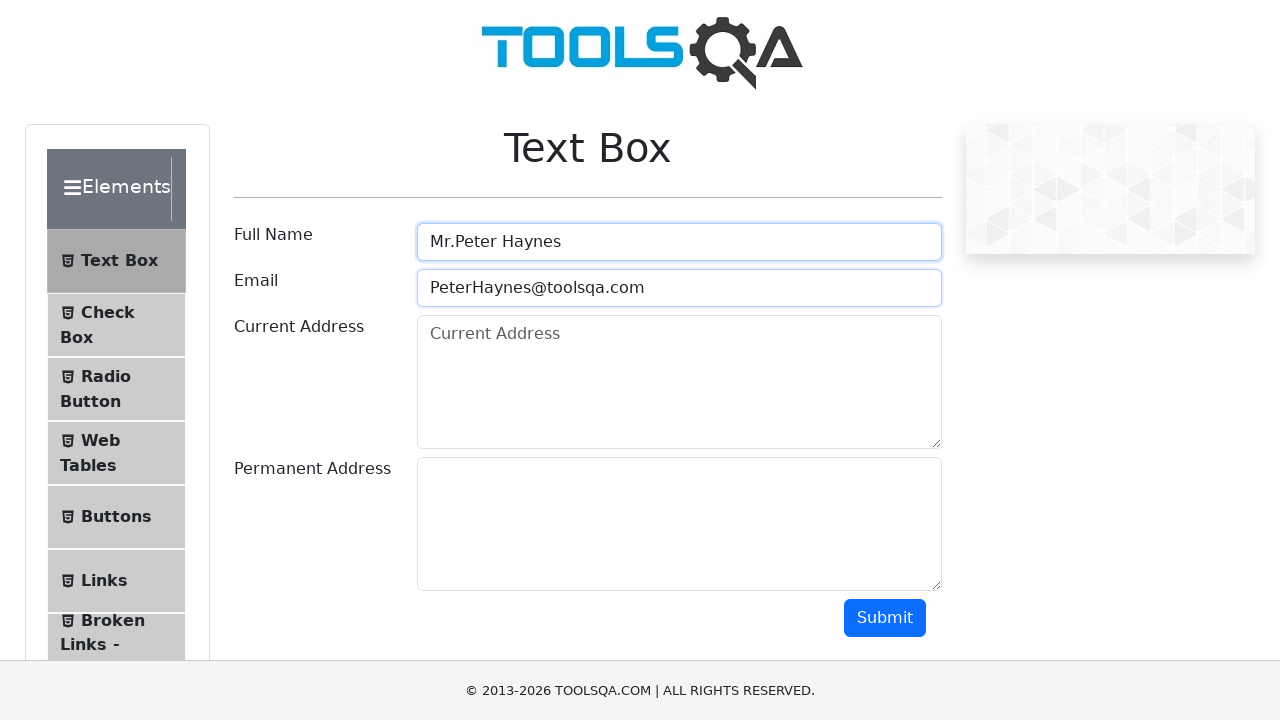

Filled current address field with '43 School Lane London EC71 9GO' on #currentAddress
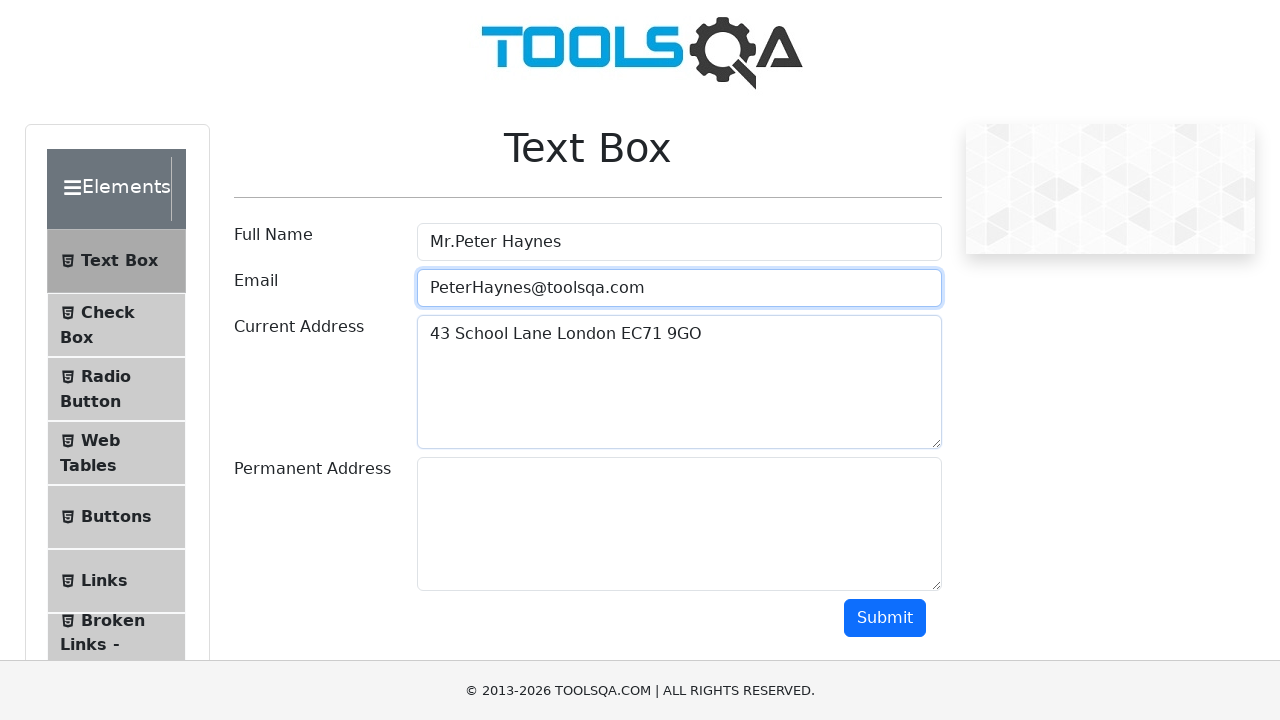

Clicked on current address field at (679, 382) on #currentAddress
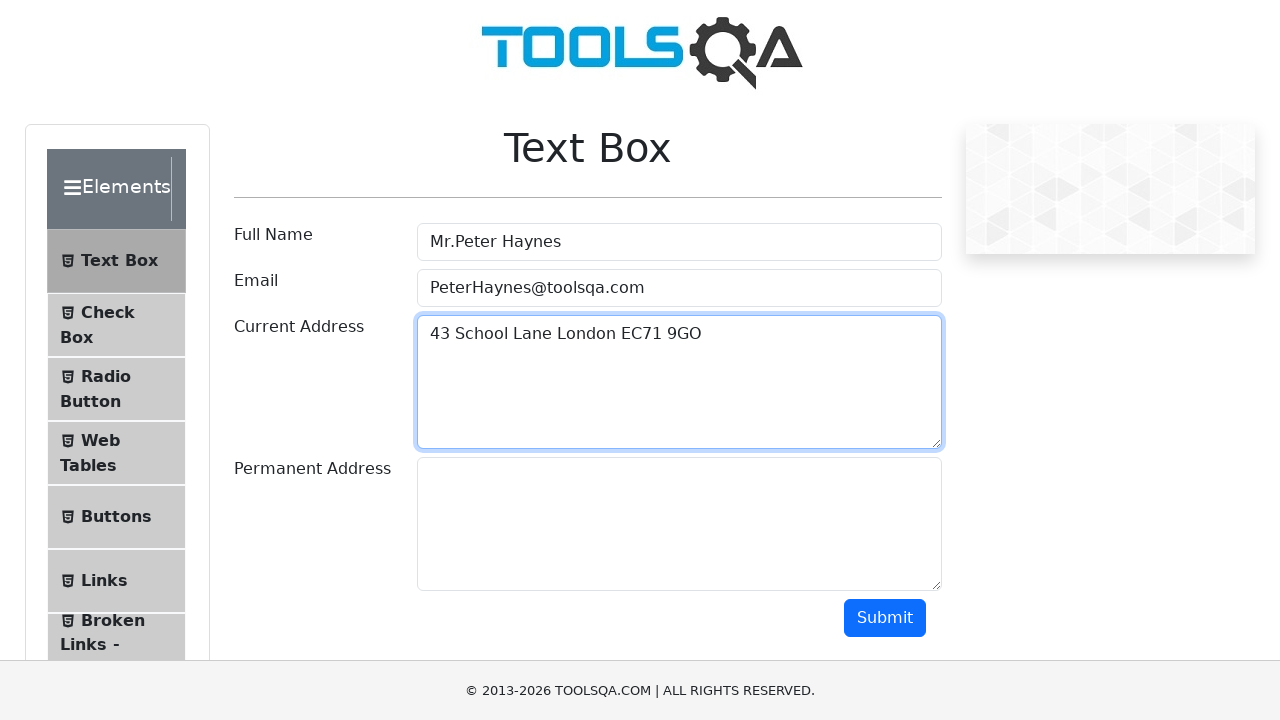

Pressed Ctrl+A to select all text in current address
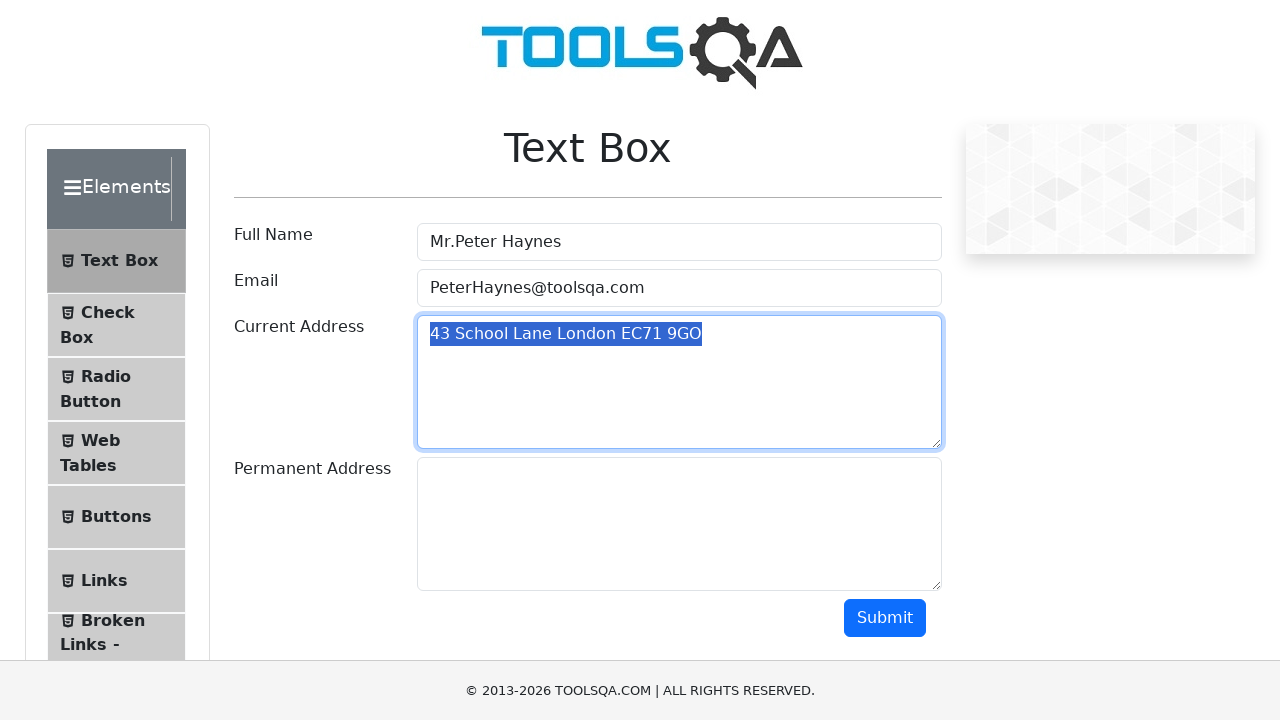

Pressed Ctrl+C to copy selected address text
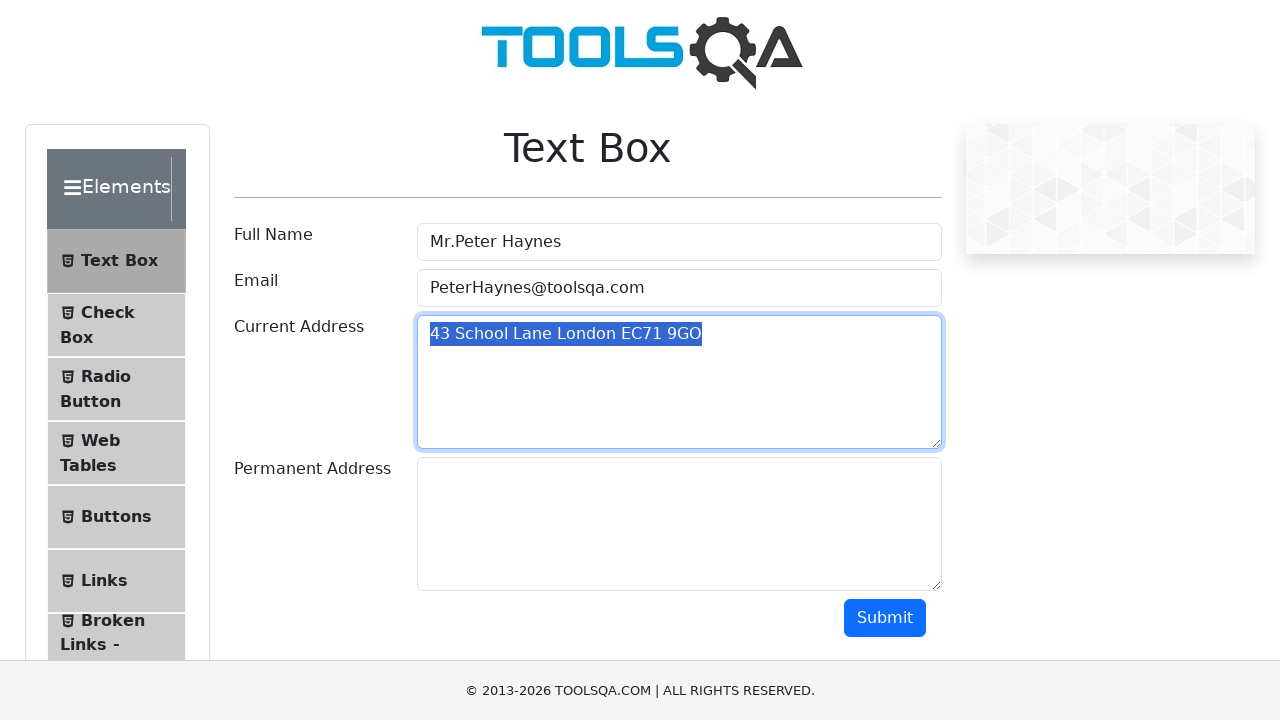

Pressed Tab to move to permanent address field
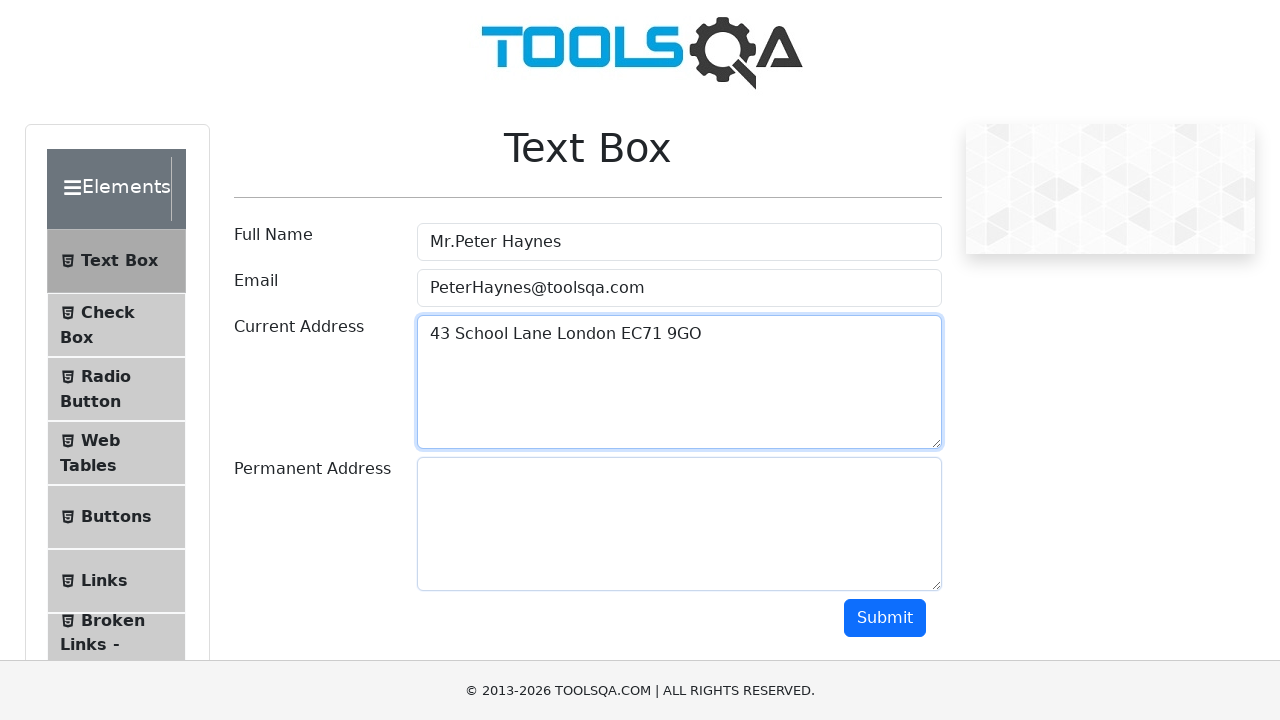

Pressed Ctrl+V to paste address into permanent address field
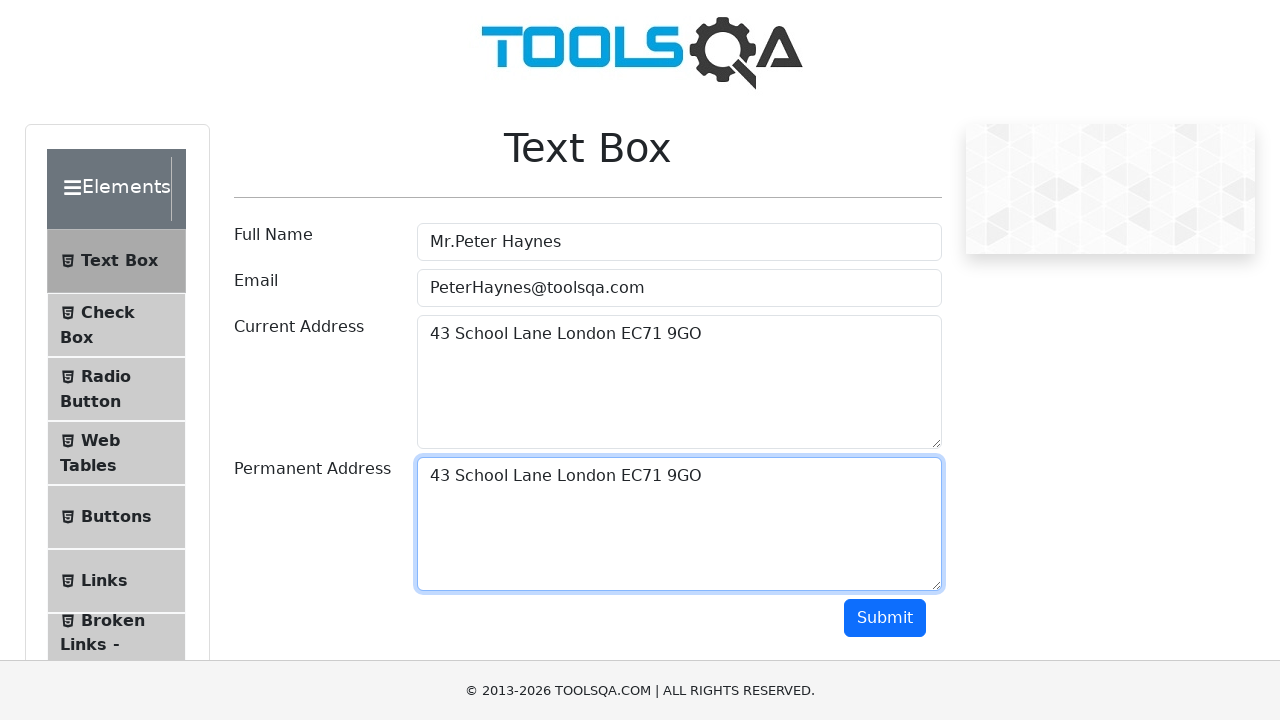

Retrieved current address field value
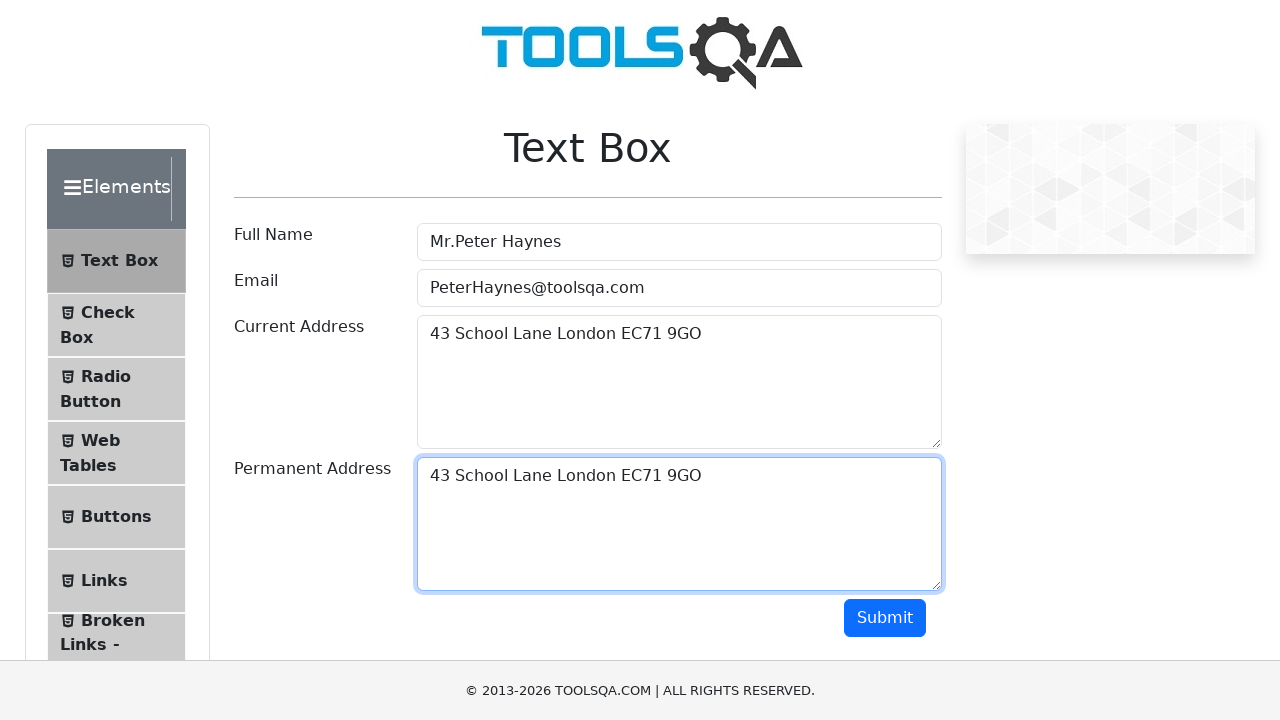

Retrieved permanent address field value
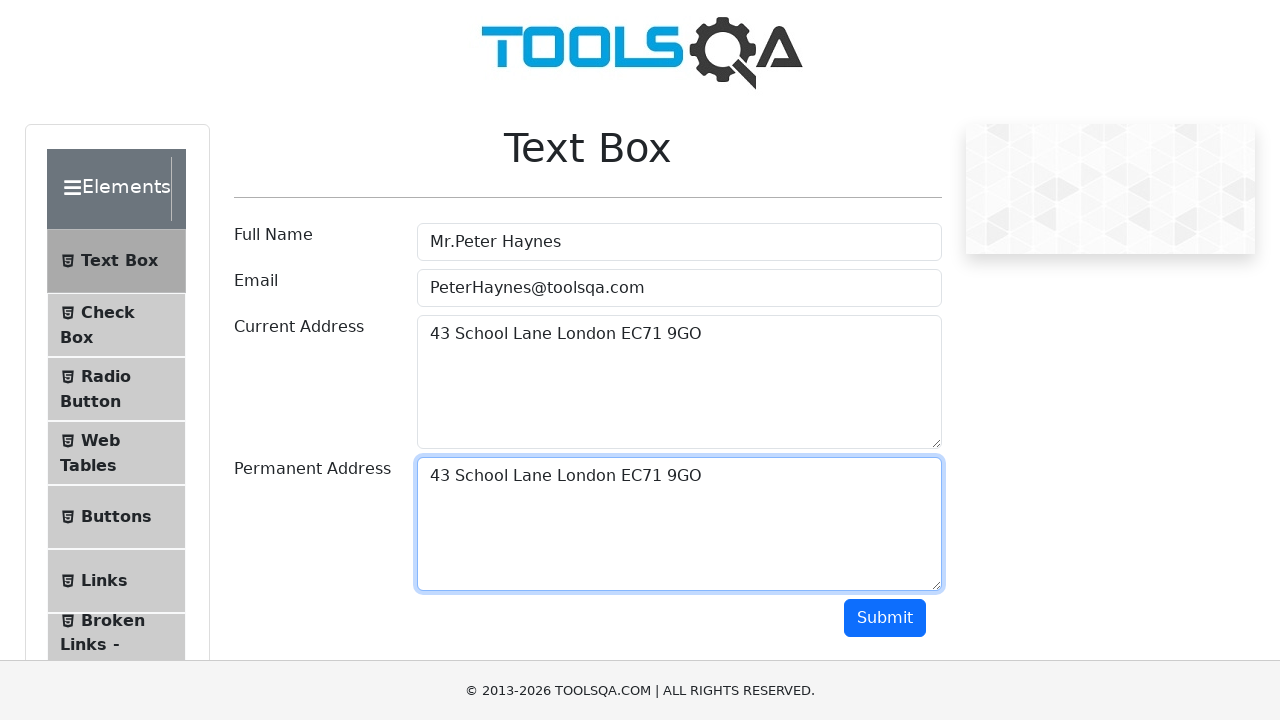

Verified that current address matches permanent address
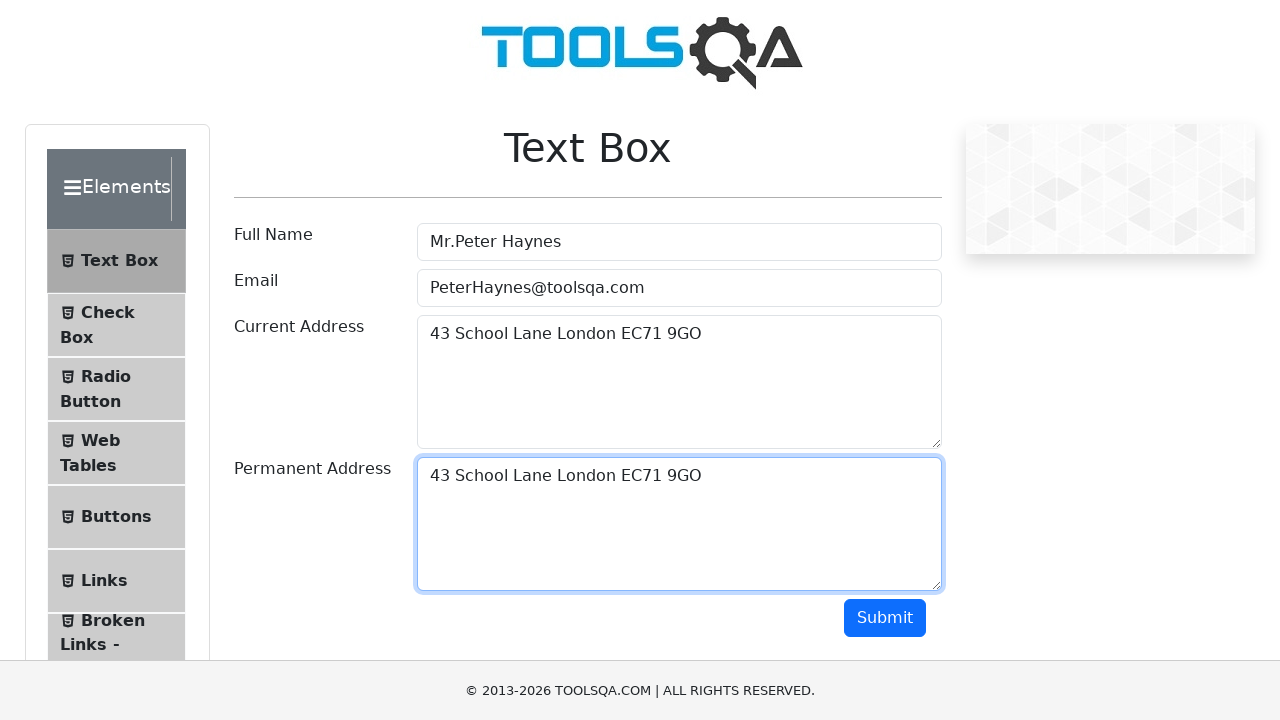

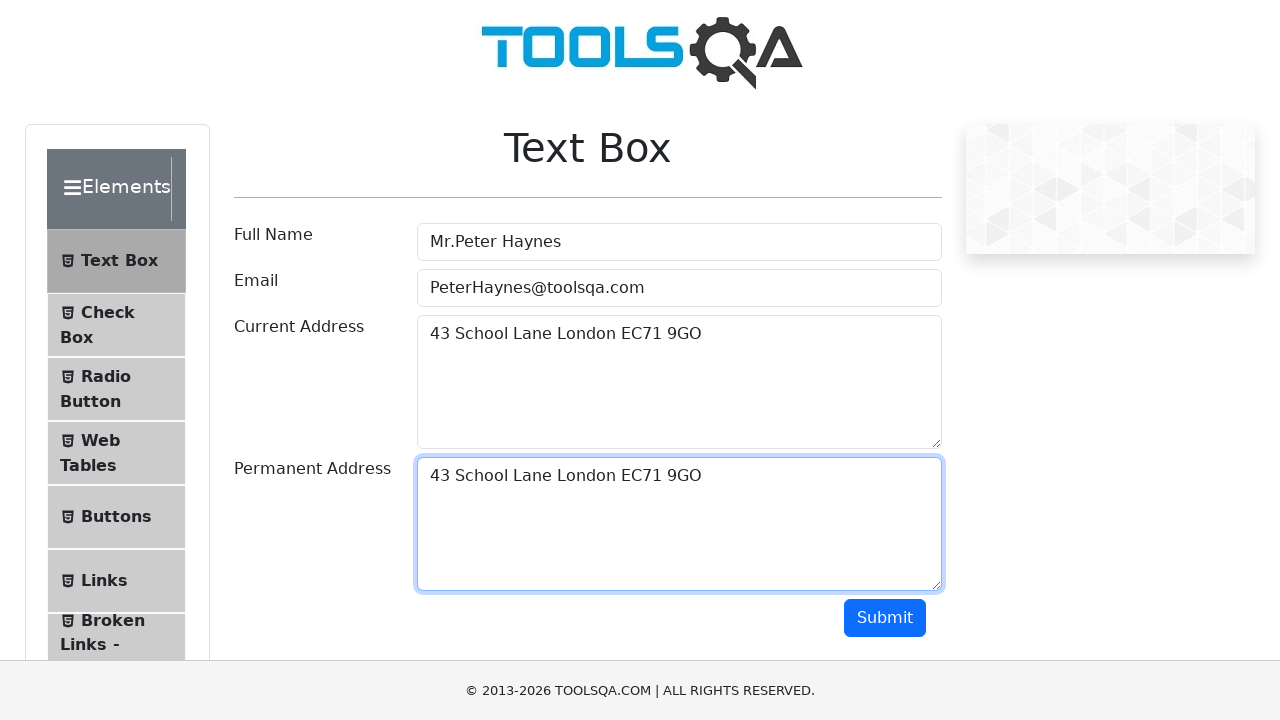